Tests date picker functionality by clearing the existing date and entering a new date

Starting URL: https://demoqa.com/date-picker

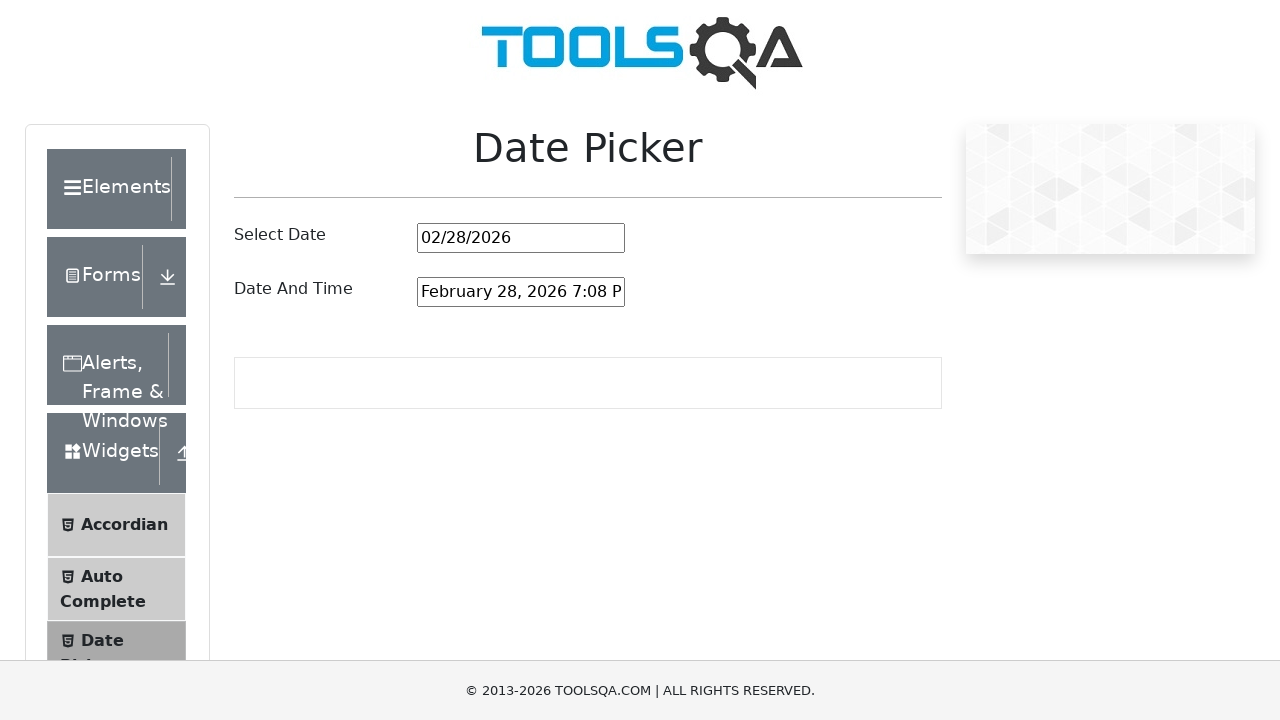

Clicked on date picker input field at (521, 238) on #datePickerMonthYearInput
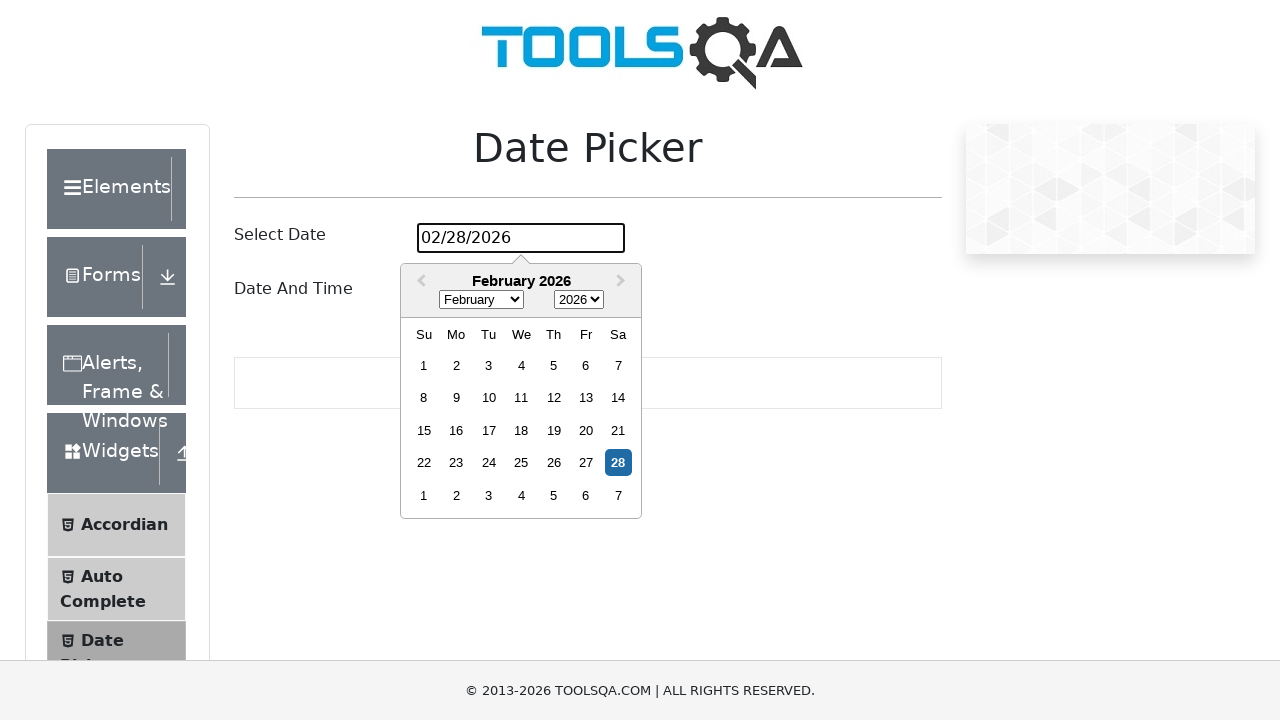

Selected all text in date field with Ctrl+A
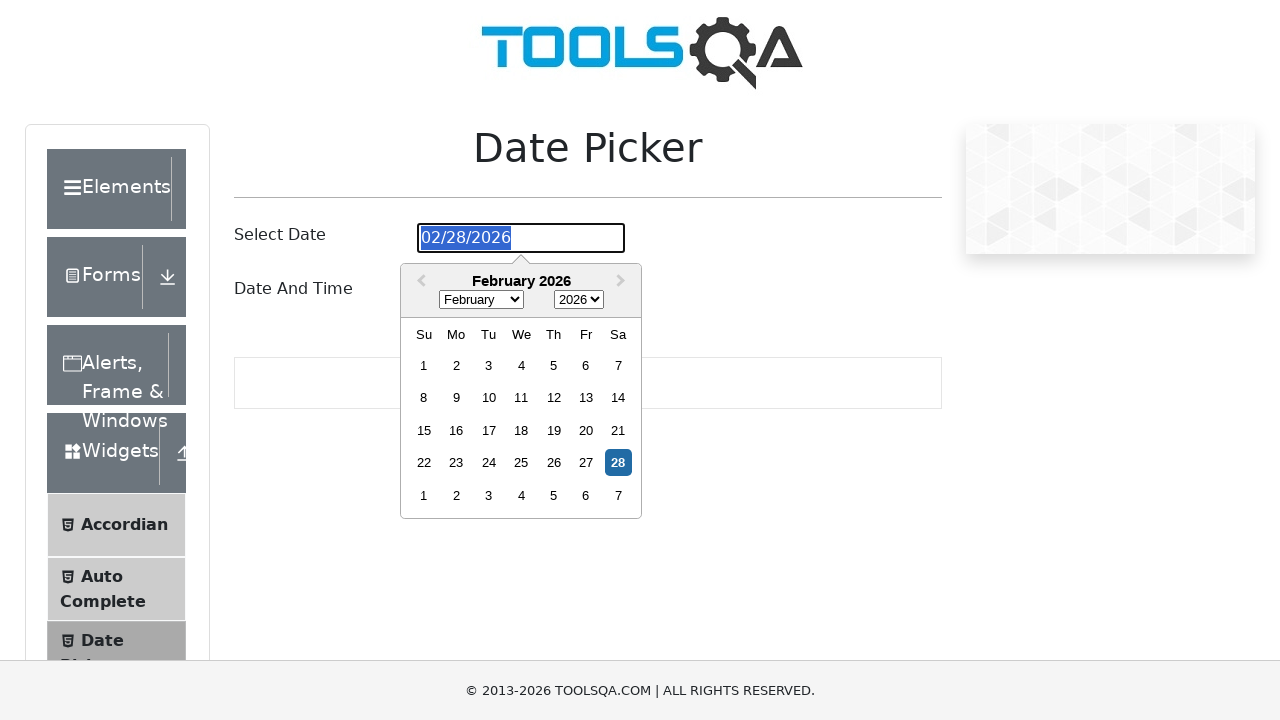

Cleared date field by pressing Backspace
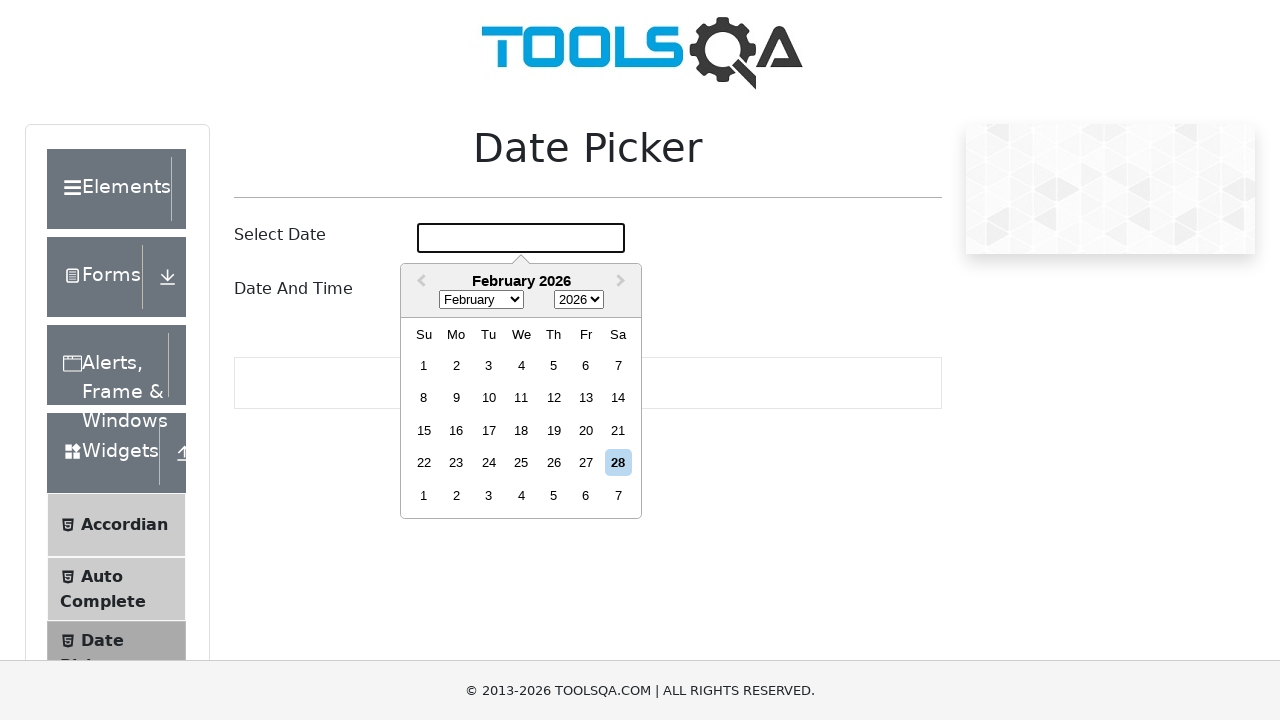

Filled date picker with new date '03/18/1998' on #datePickerMonthYearInput
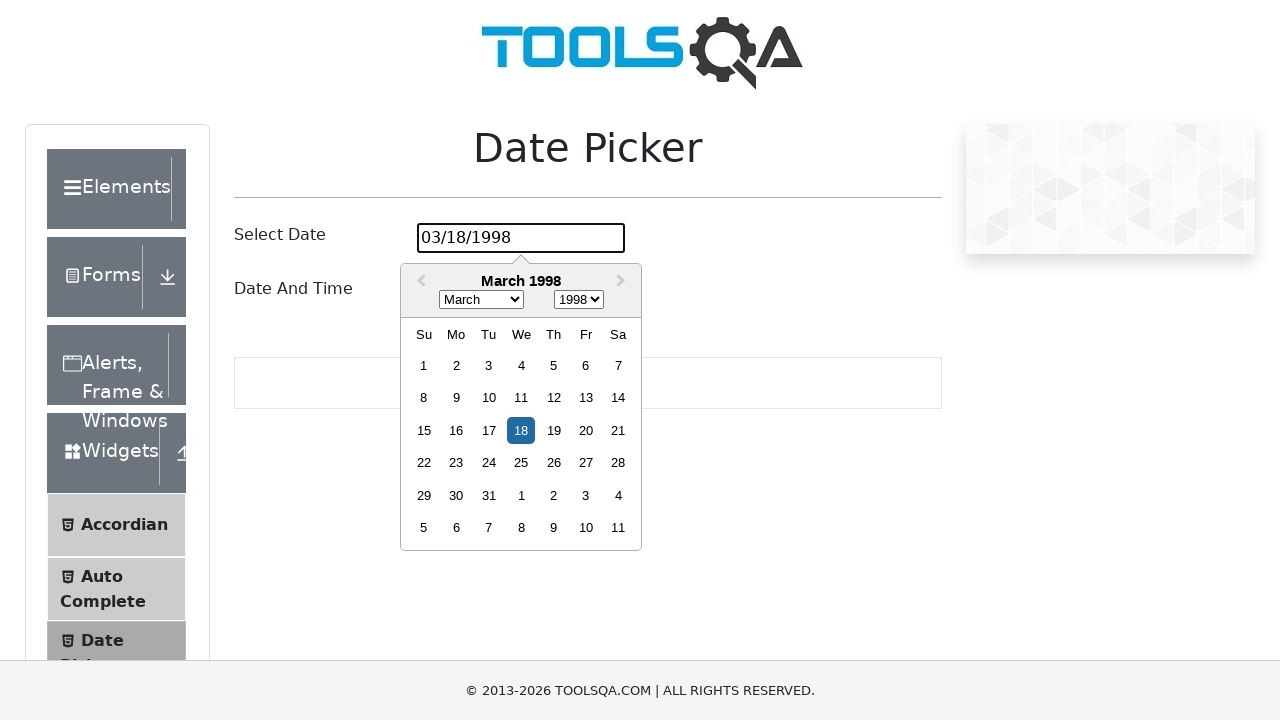

Pressed Enter to confirm the new date
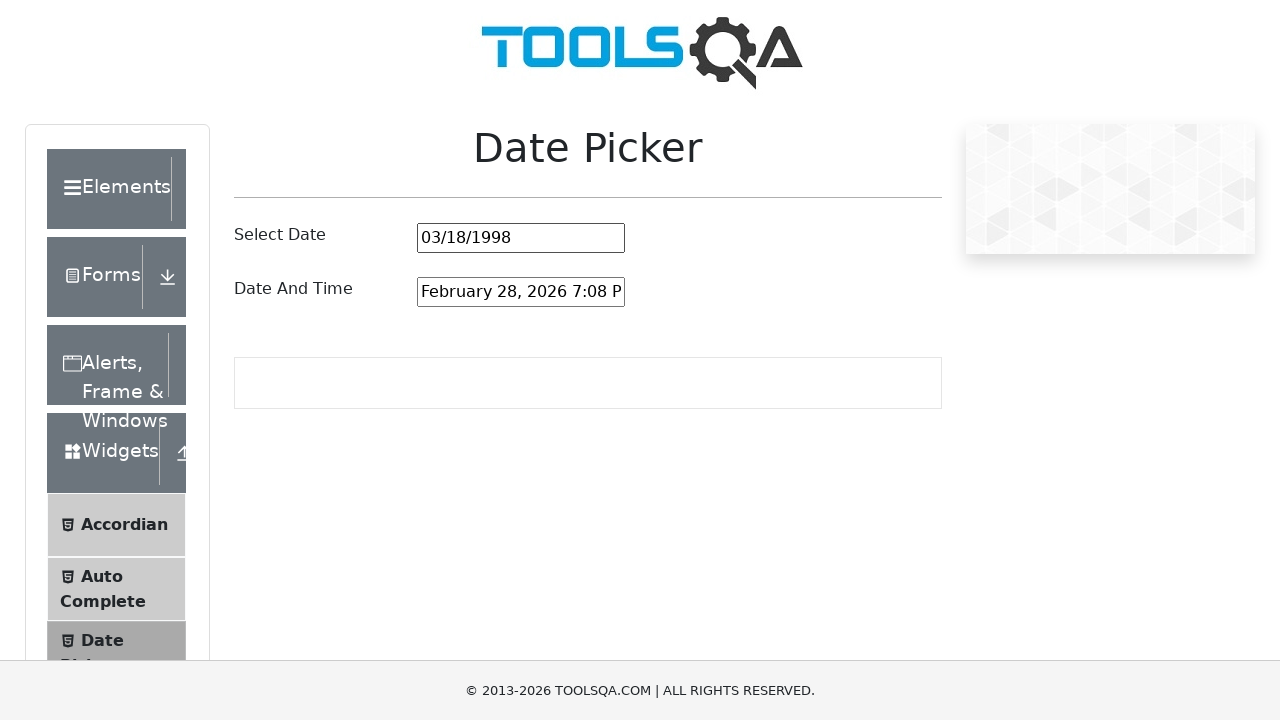

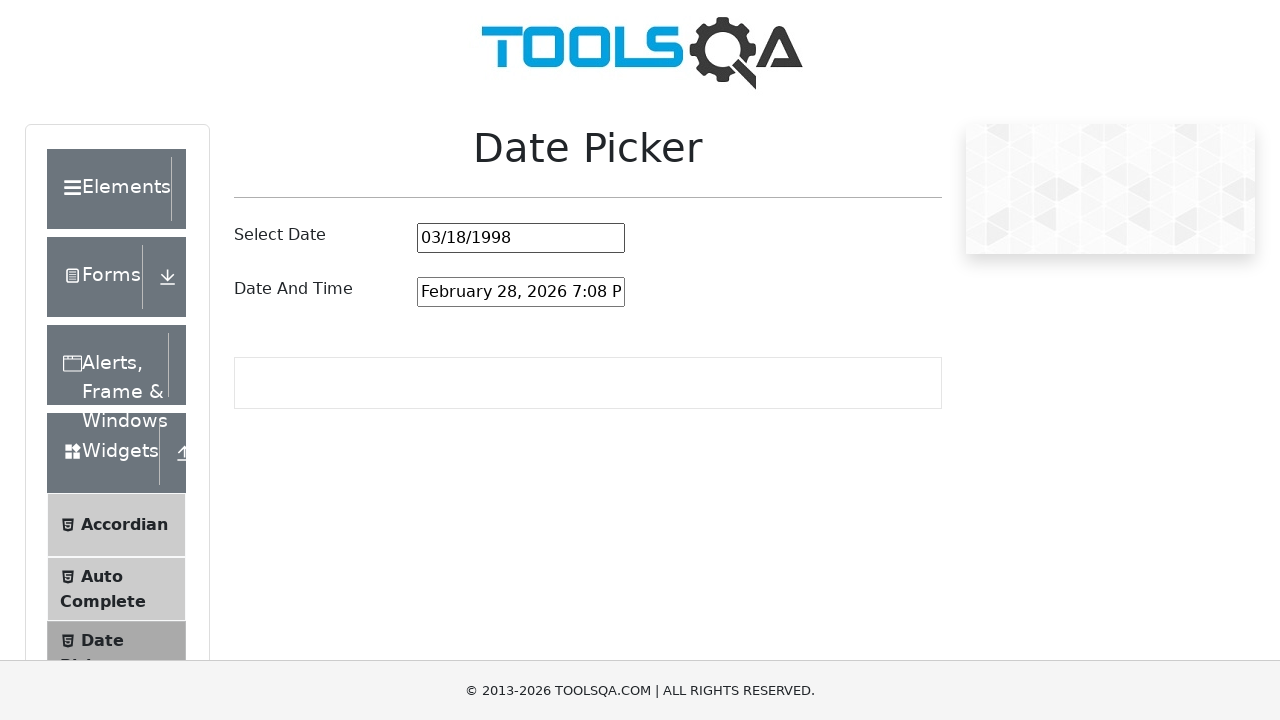